Tests scrolling functionality on the Selenium website by scrolling down the page and then scrolling to the Selenium Level Sponsors section

Starting URL: https://www.selenium.dev/

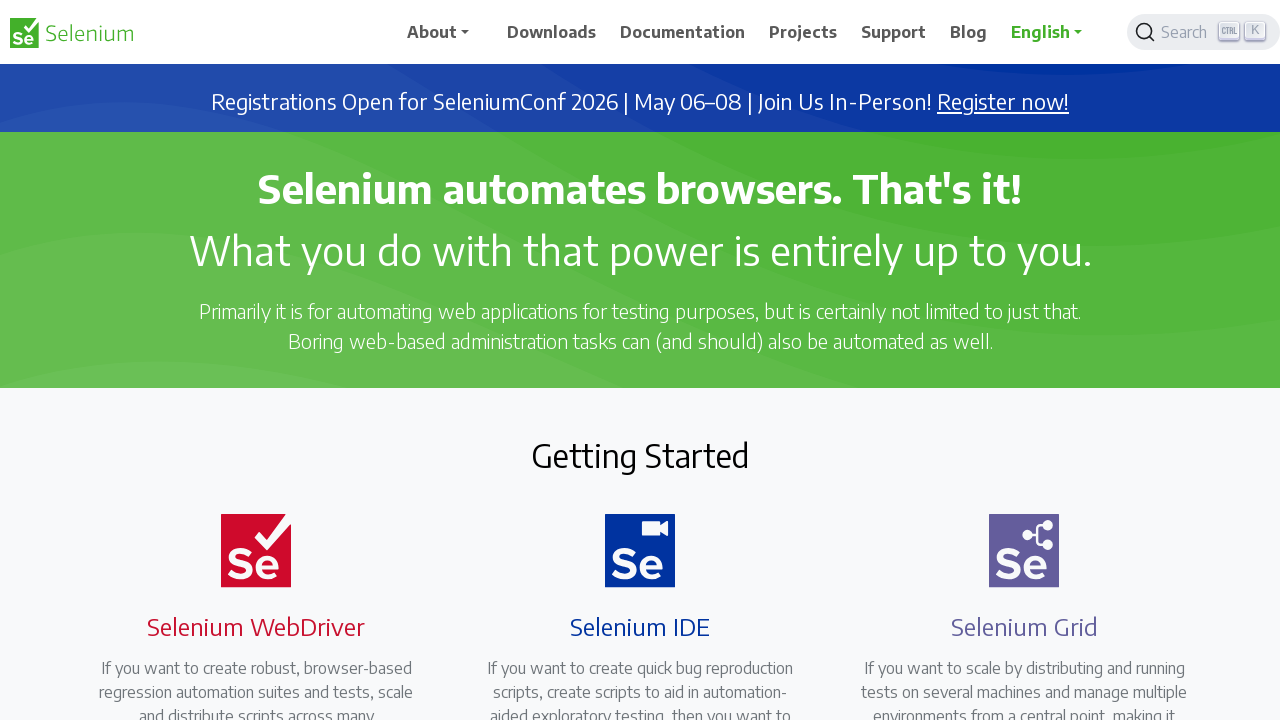

Scrolled down the page by 1000 pixels
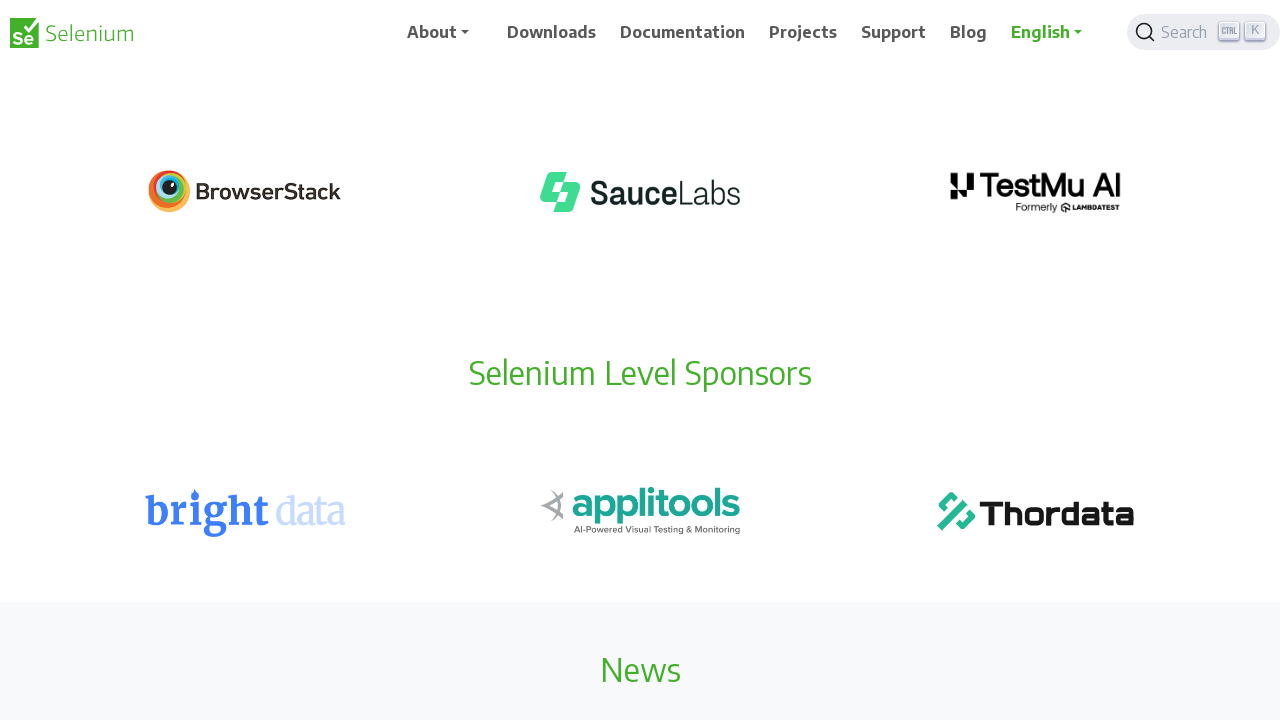

Waited for scroll animation to complete
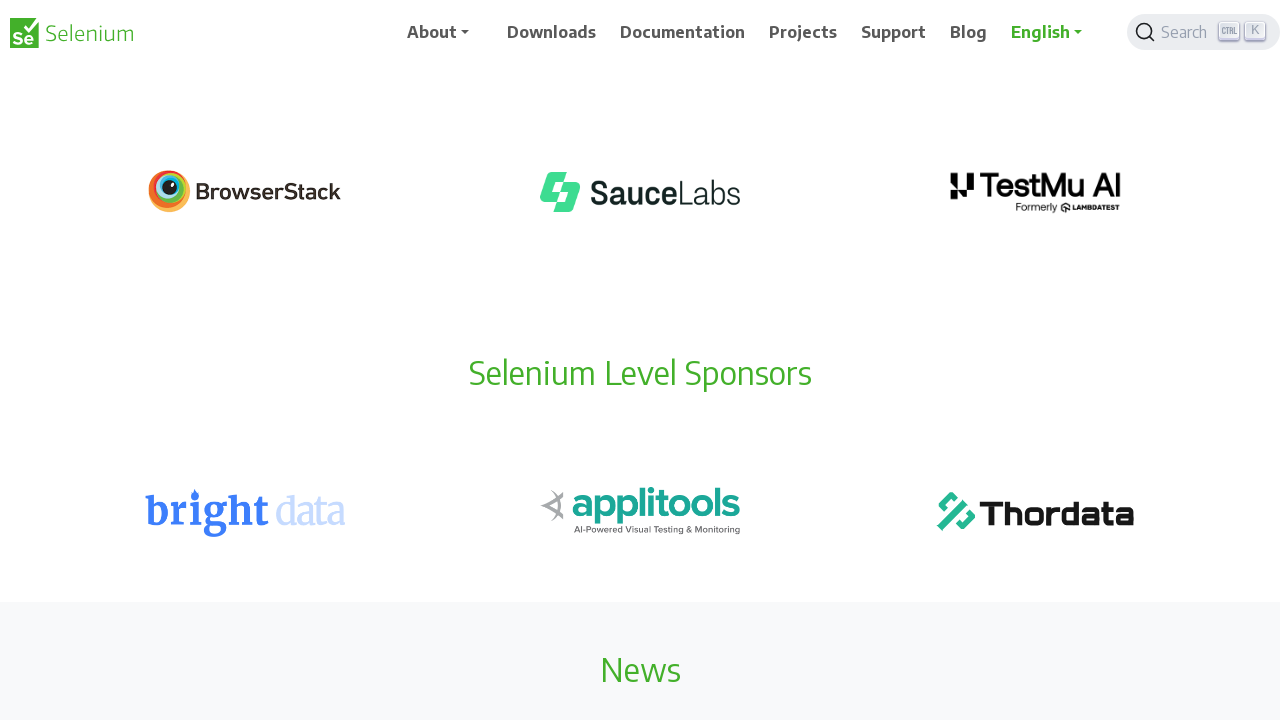

Located the Selenium Level Sponsors heading
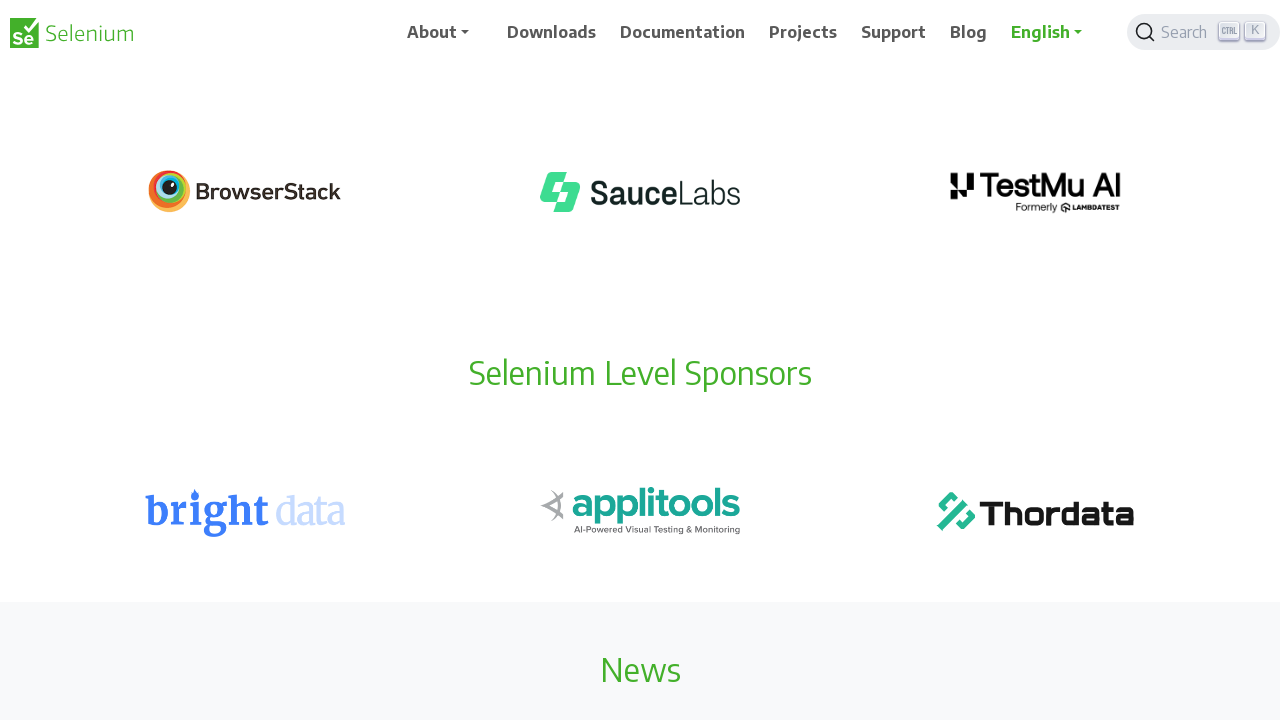

Scrolled to the Selenium Level Sponsors section
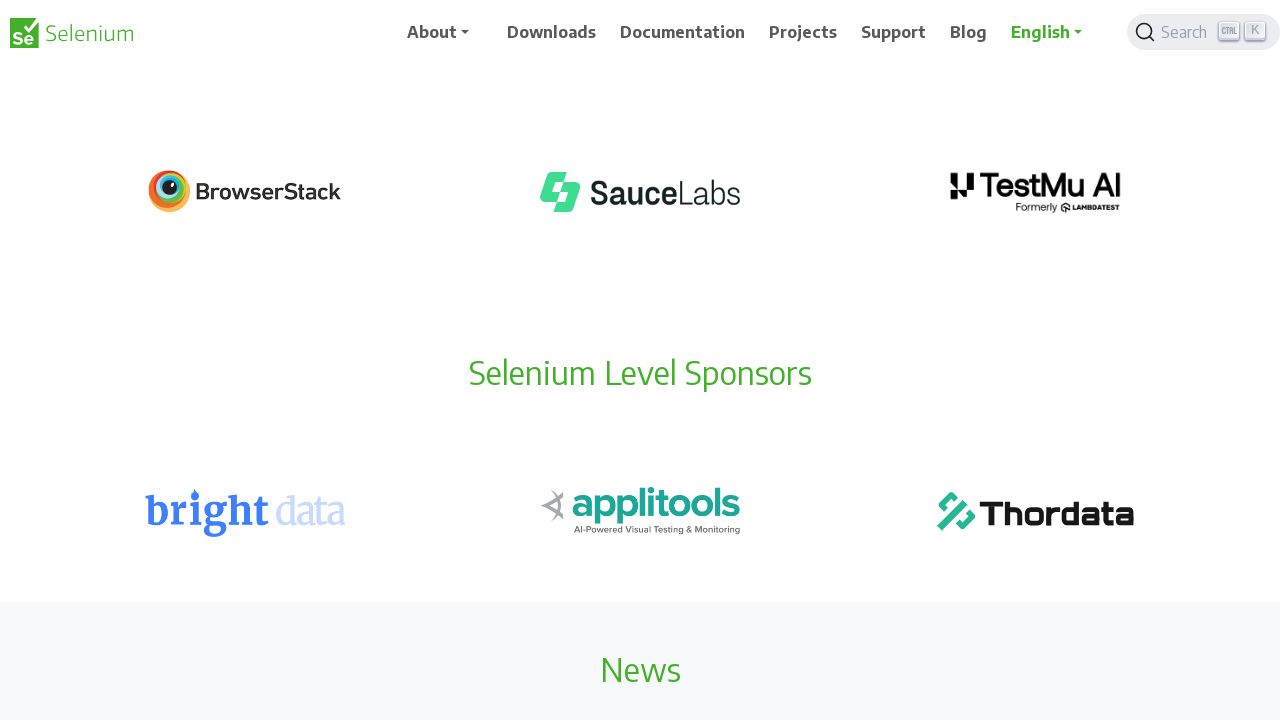

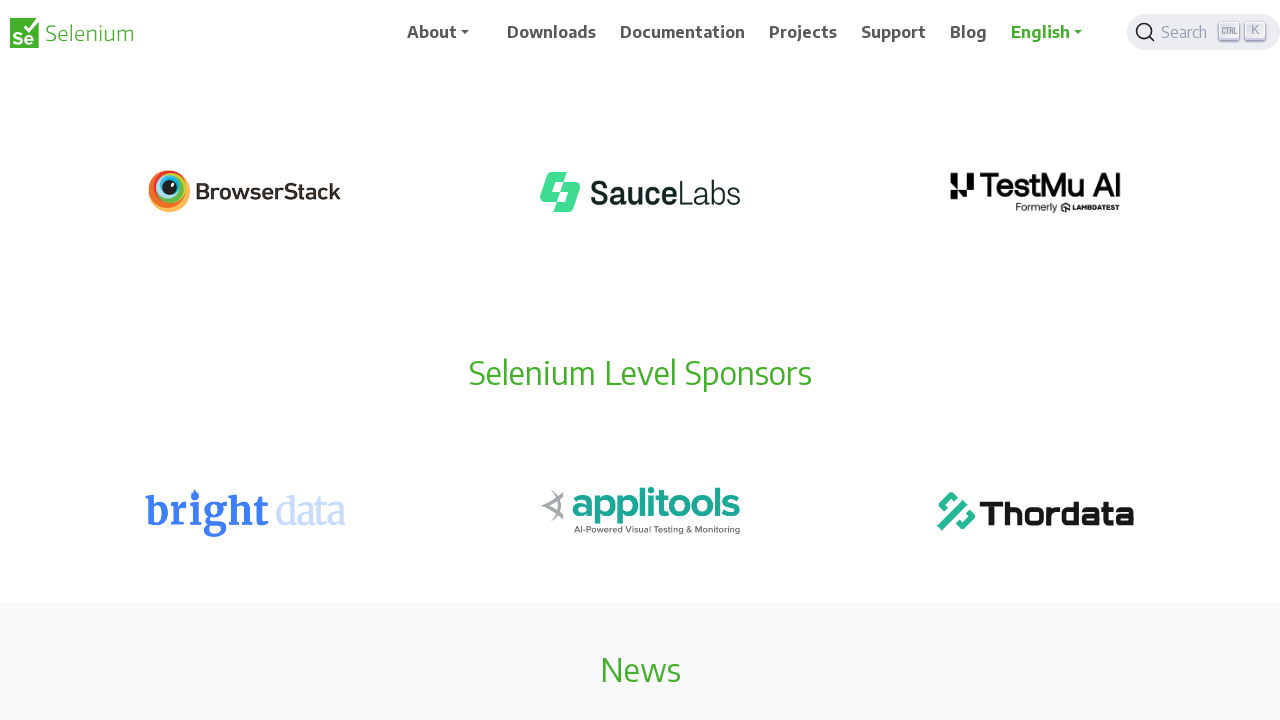